Tests selecting a country from a dropdown menu on the OrangeHRM trial signup page by selecting "Algeria" from the Country dropdown

Starting URL: https://www.orangehrm.com/orangehrm-30-day-trial/

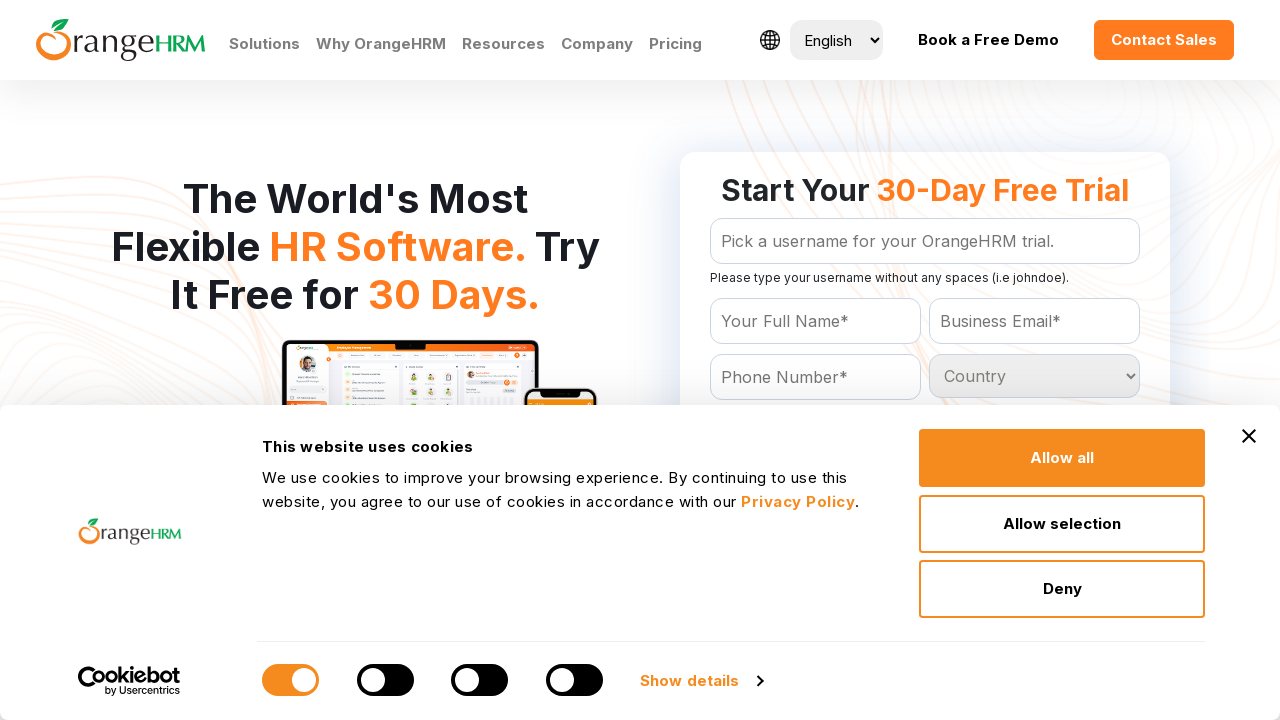

Navigated to OrangeHRM 30-day trial signup page
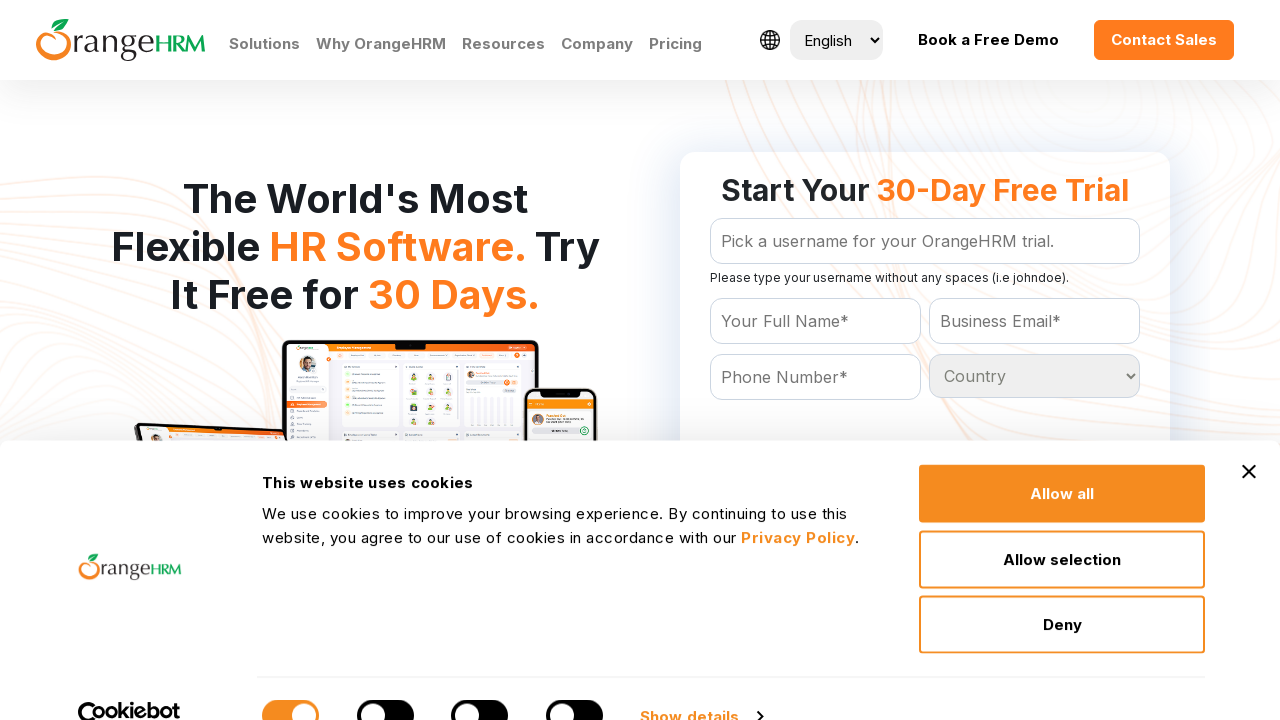

Selected 'Algeria' from Country dropdown menu on select[name='Country']
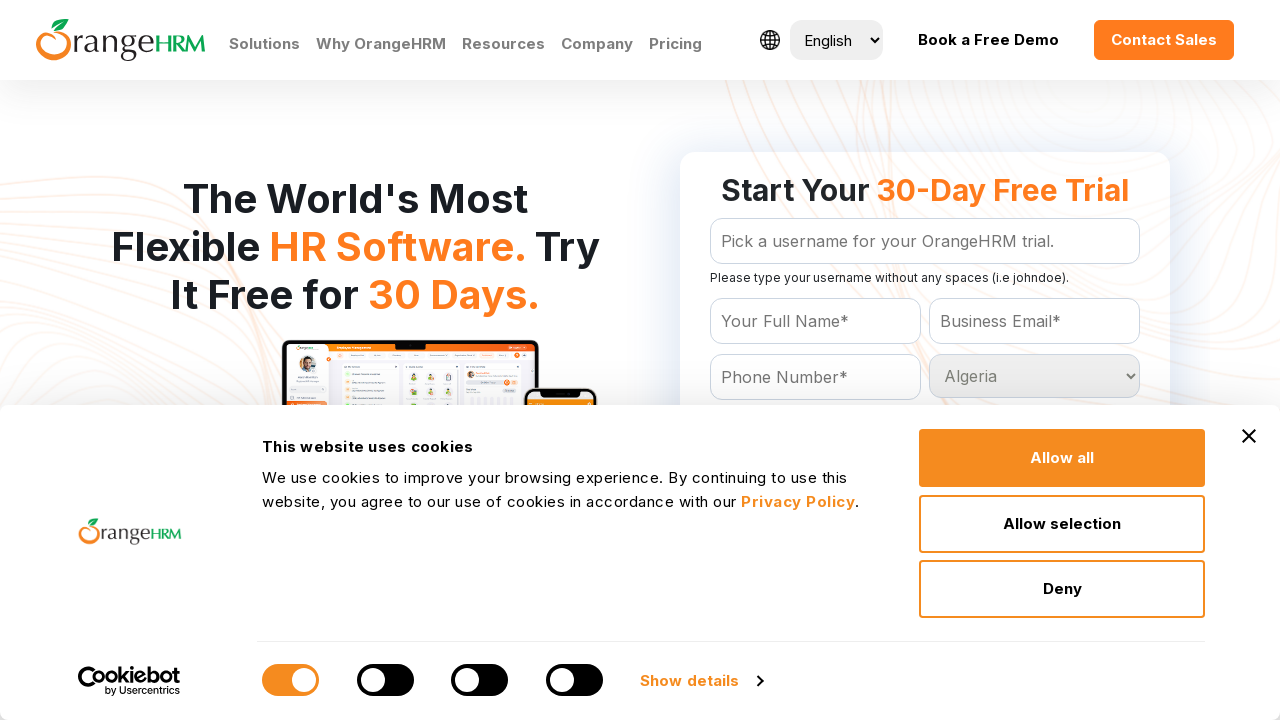

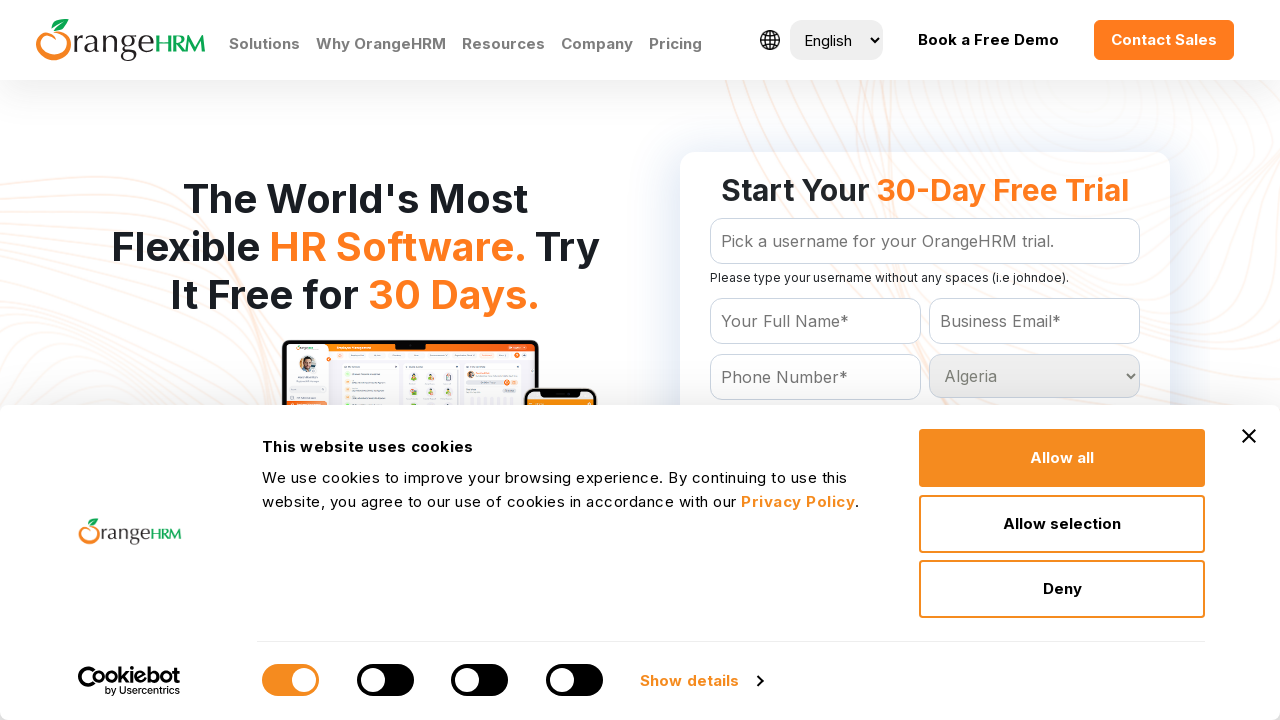